Tests dismissing a JavaScript confirm dialog and verifying the cancel result

Starting URL: https://automationfc.github.io/basic-form/index.html

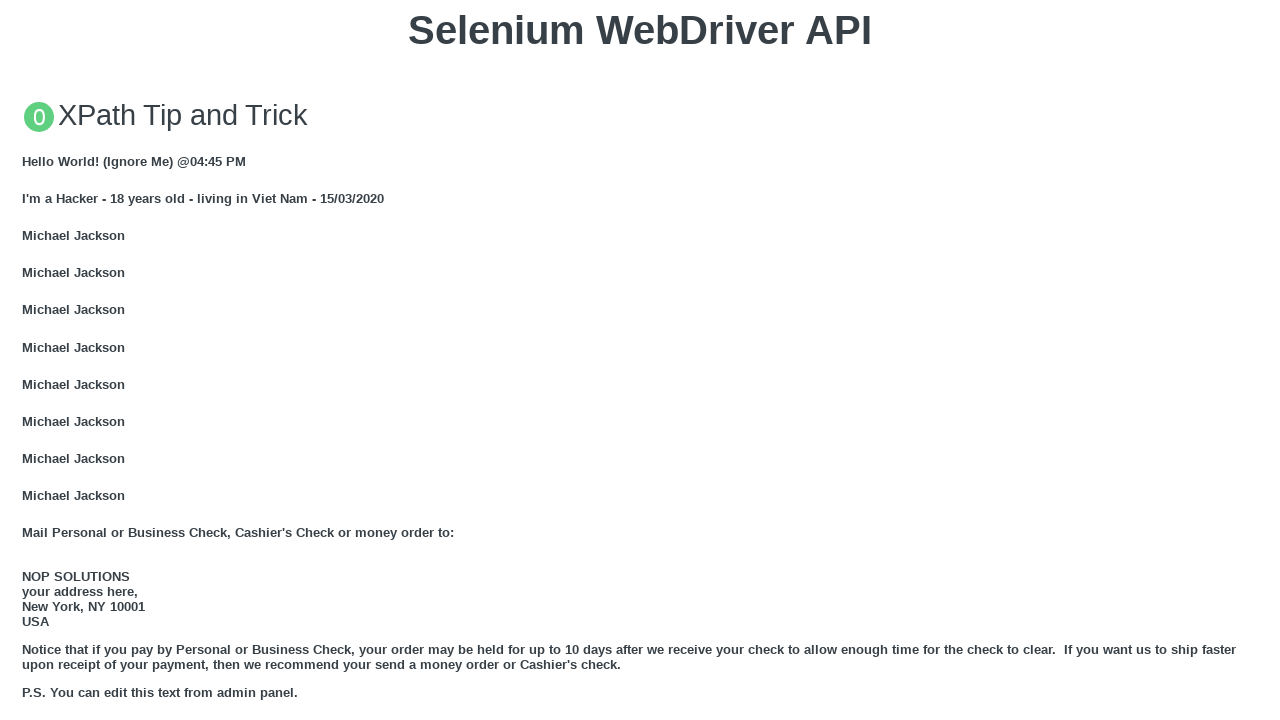

Set up dialog handler to dismiss confirm dialog
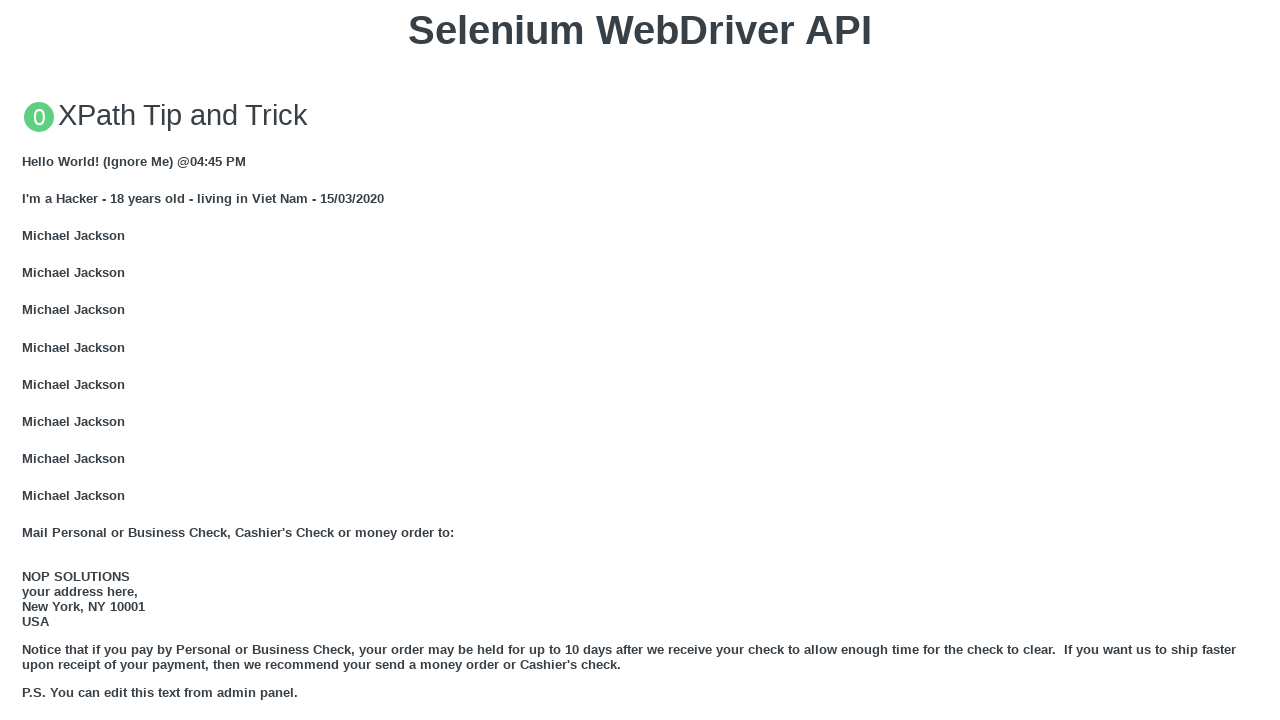

Clicked 'Click for JS Confirm' button to trigger JavaScript confirm dialog at (640, 360) on xpath=//button[text()='Click for JS Confirm']
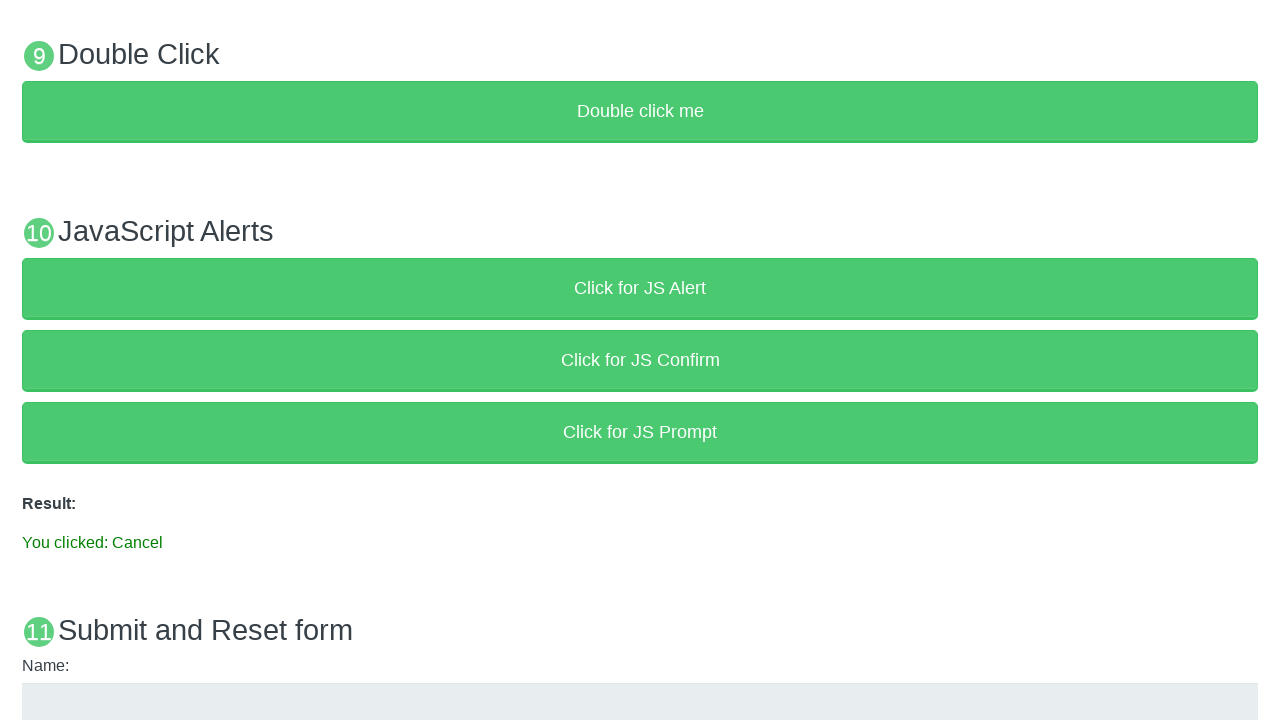

Verified that result text displays 'You clicked: Cancel' after dismissing confirm dialog
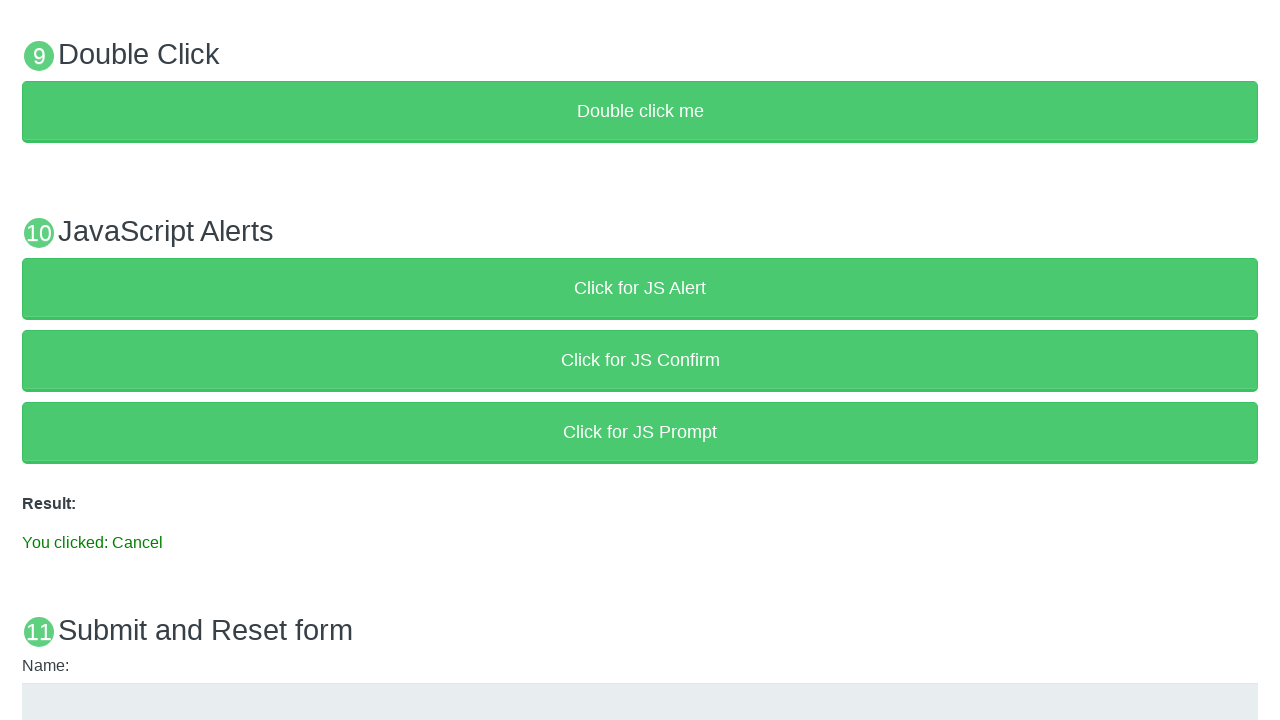

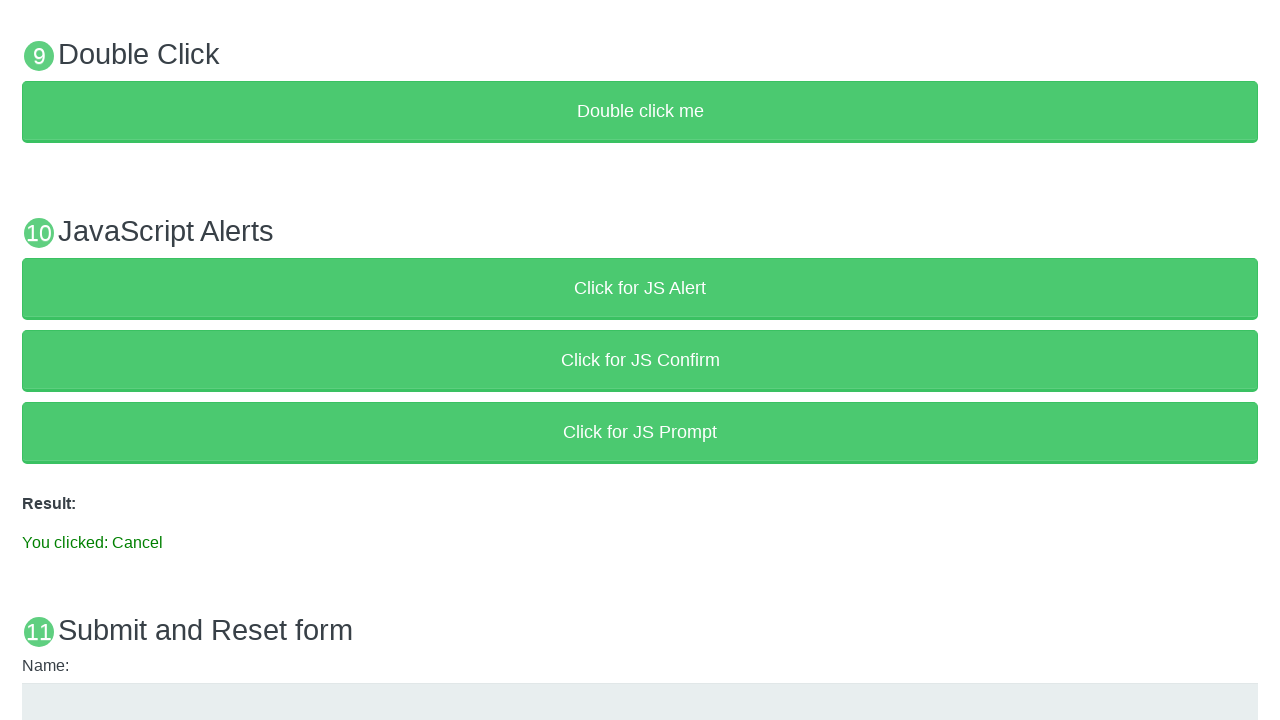